Tests adding and removing elements by clicking the Add Element button, verifying a Delete button appears, clicking Delete, and verifying it disappears

Starting URL: https://the-internet.herokuapp.com/add_remove_elements/

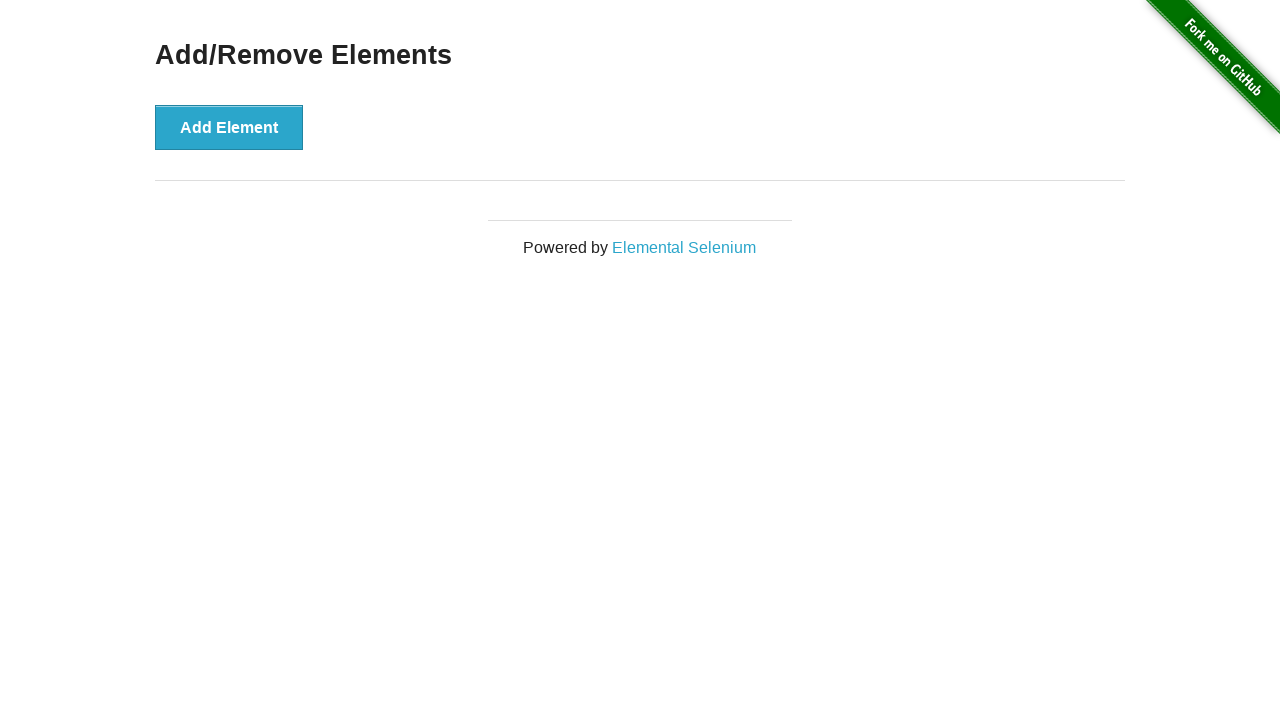

Clicked Add Element button to add a new element at (229, 127) on button:has-text('Add Element')
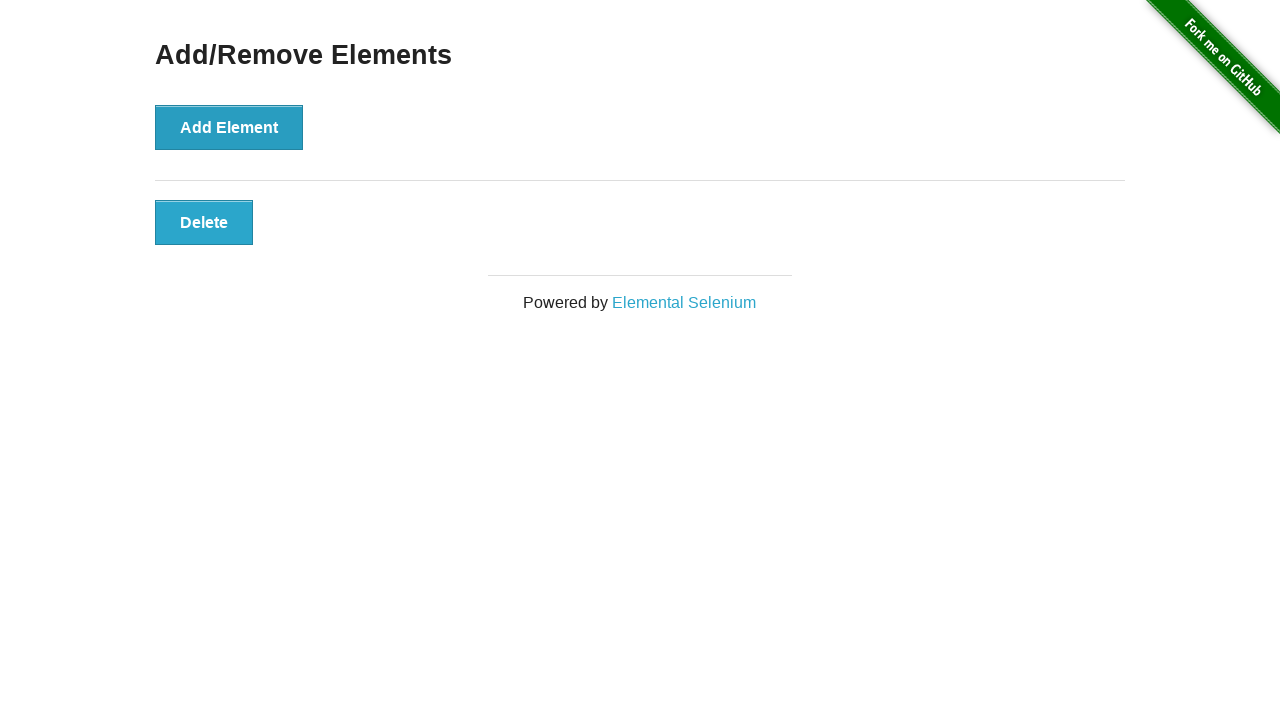

Delete button appeared after adding element
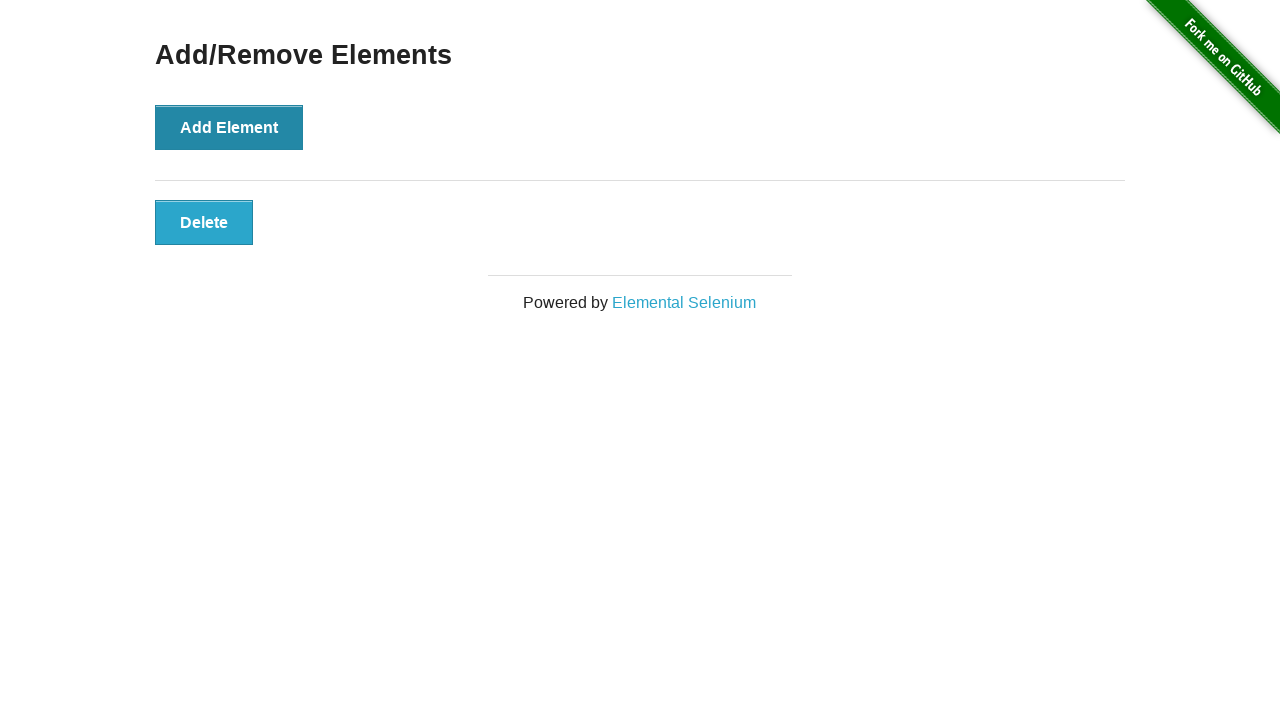

Clicked Delete button to remove the element at (204, 222) on button:has-text('Delete')
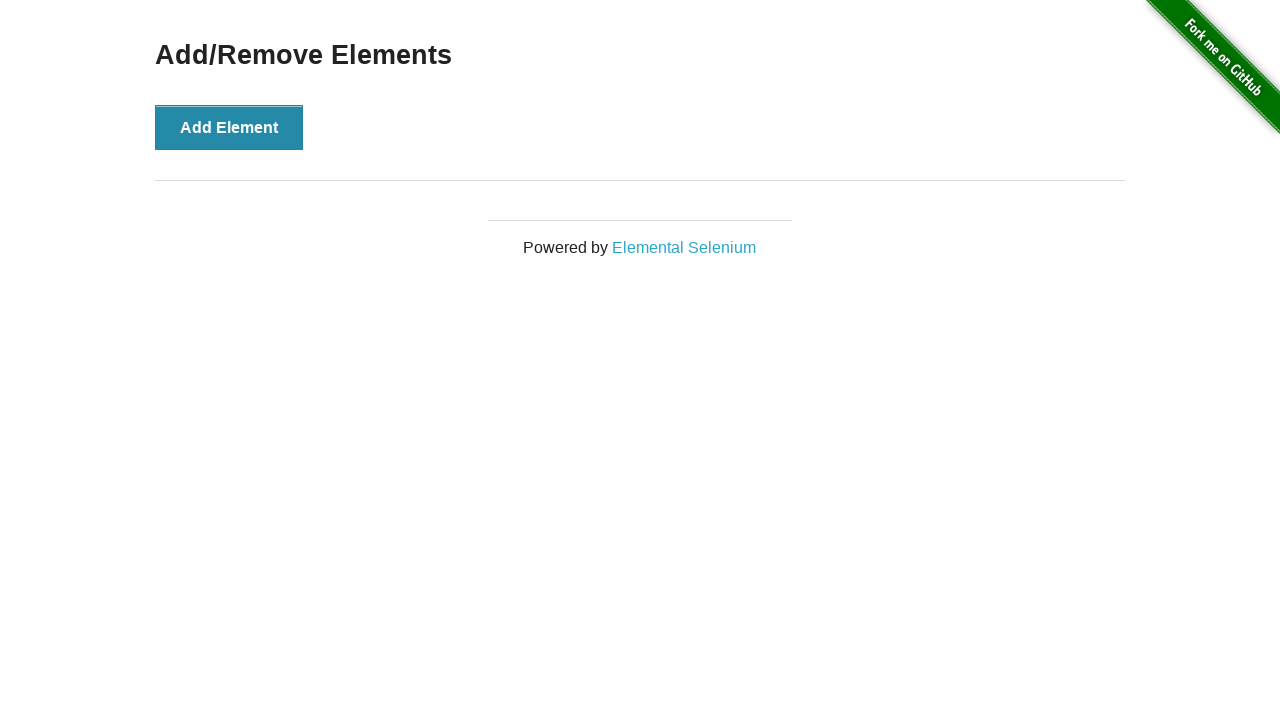

Verified Delete button is no longer visible after deletion
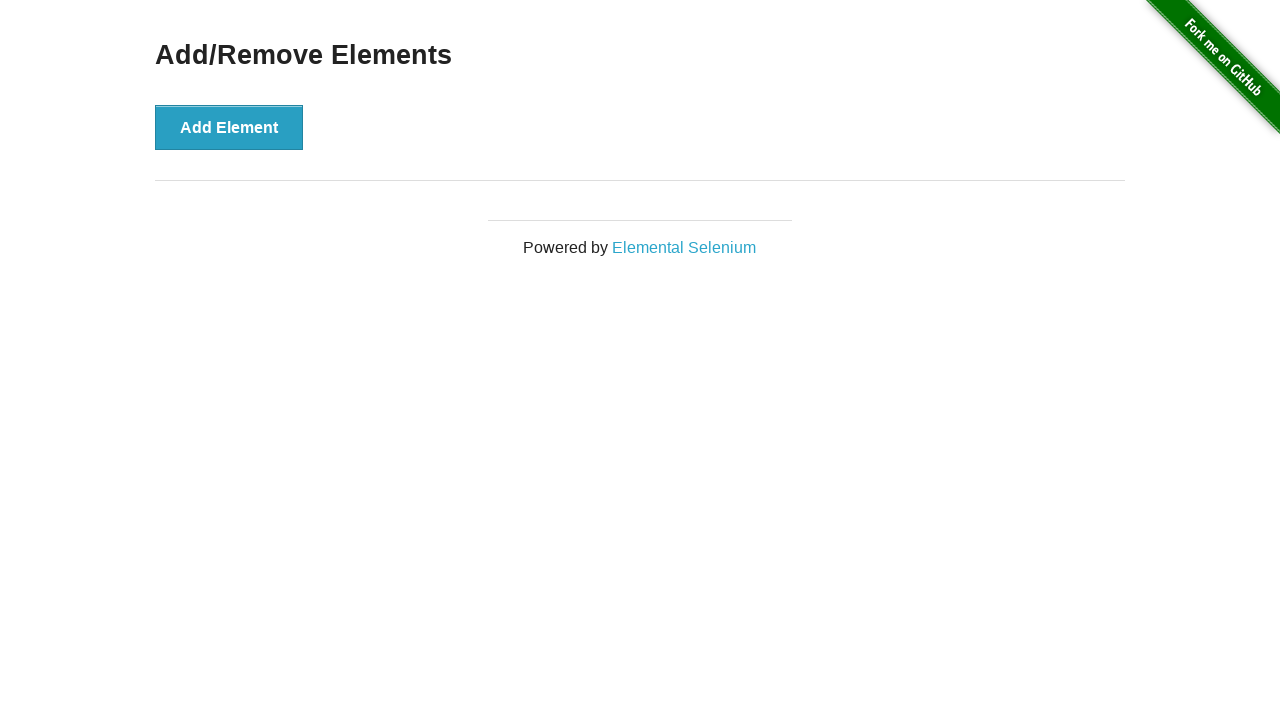

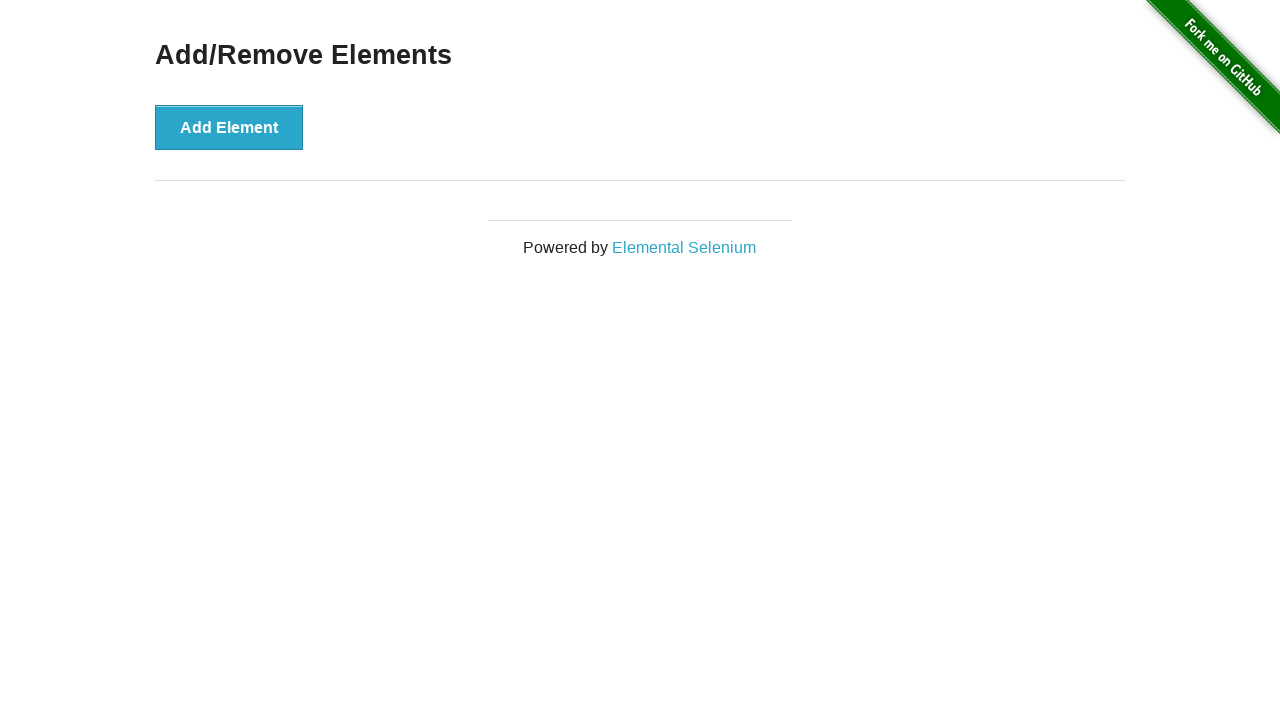